Navigates to the Rahul Shetty Academy Automation Practice page and verifies the page loads by checking the title

Starting URL: https://rahulshettyacademy.com/AutomationPractice/

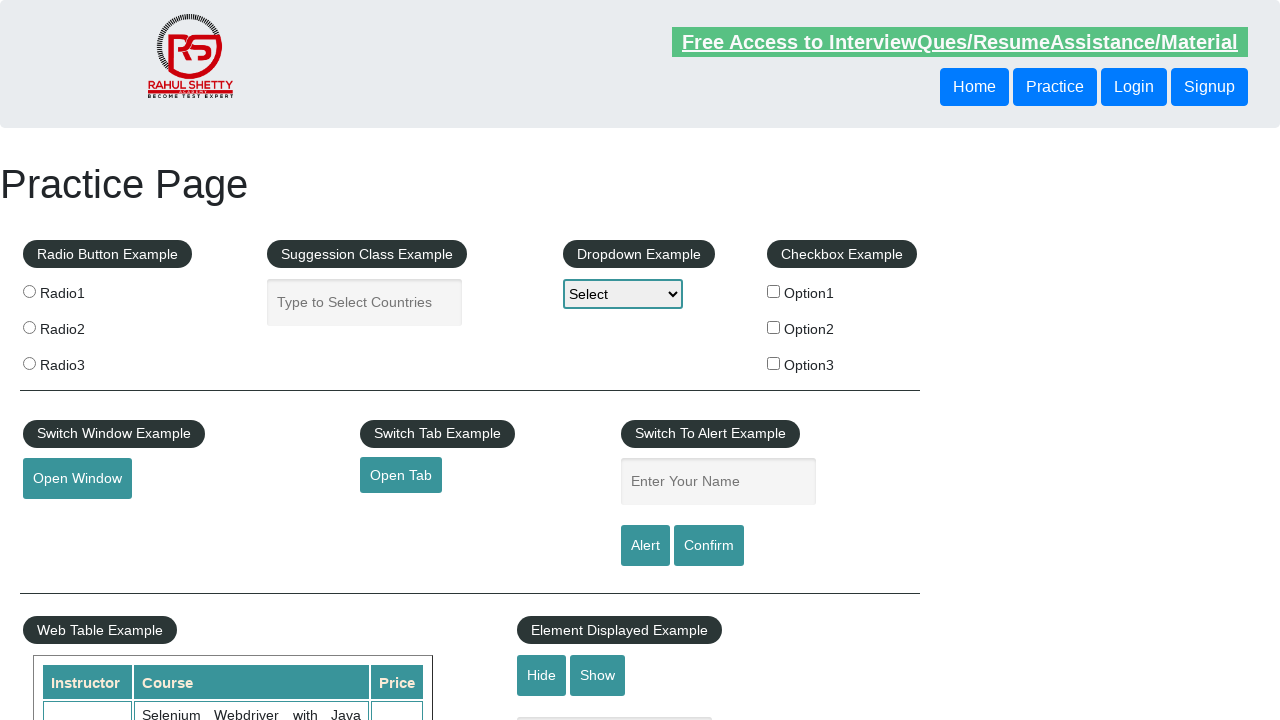

Waited for page DOM to fully load
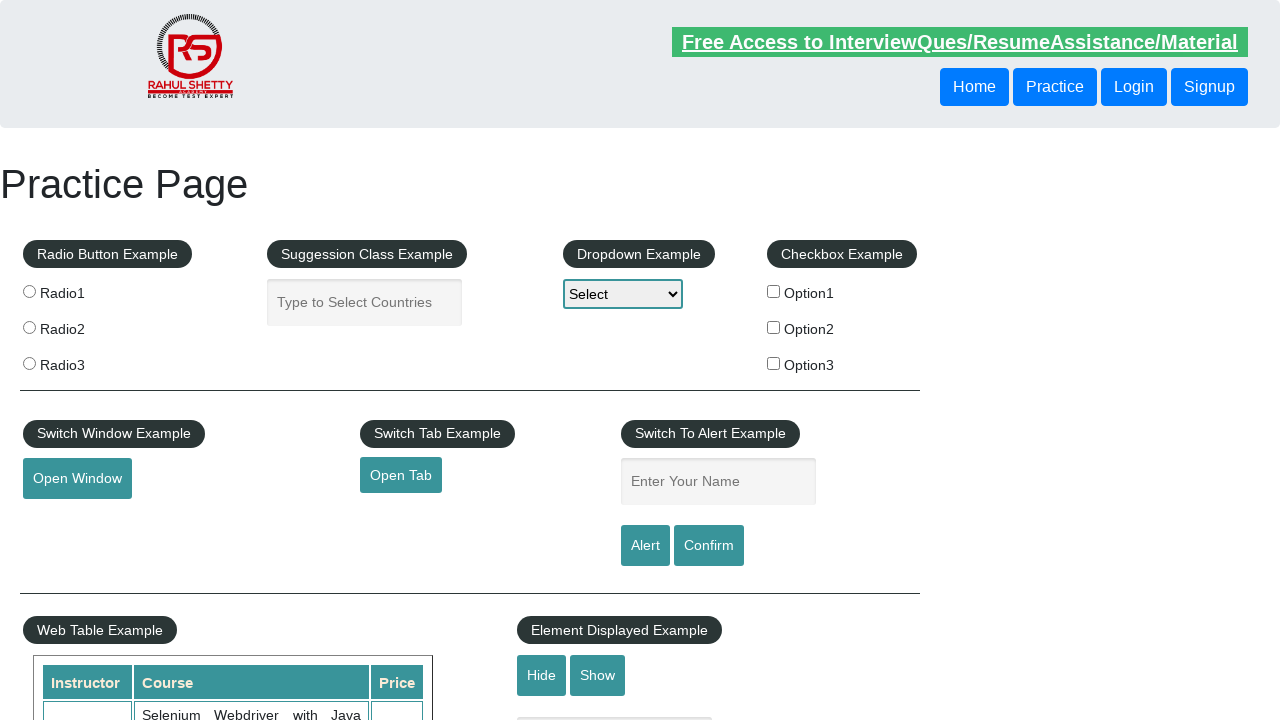

Verified page title is not empty - page loaded successfully
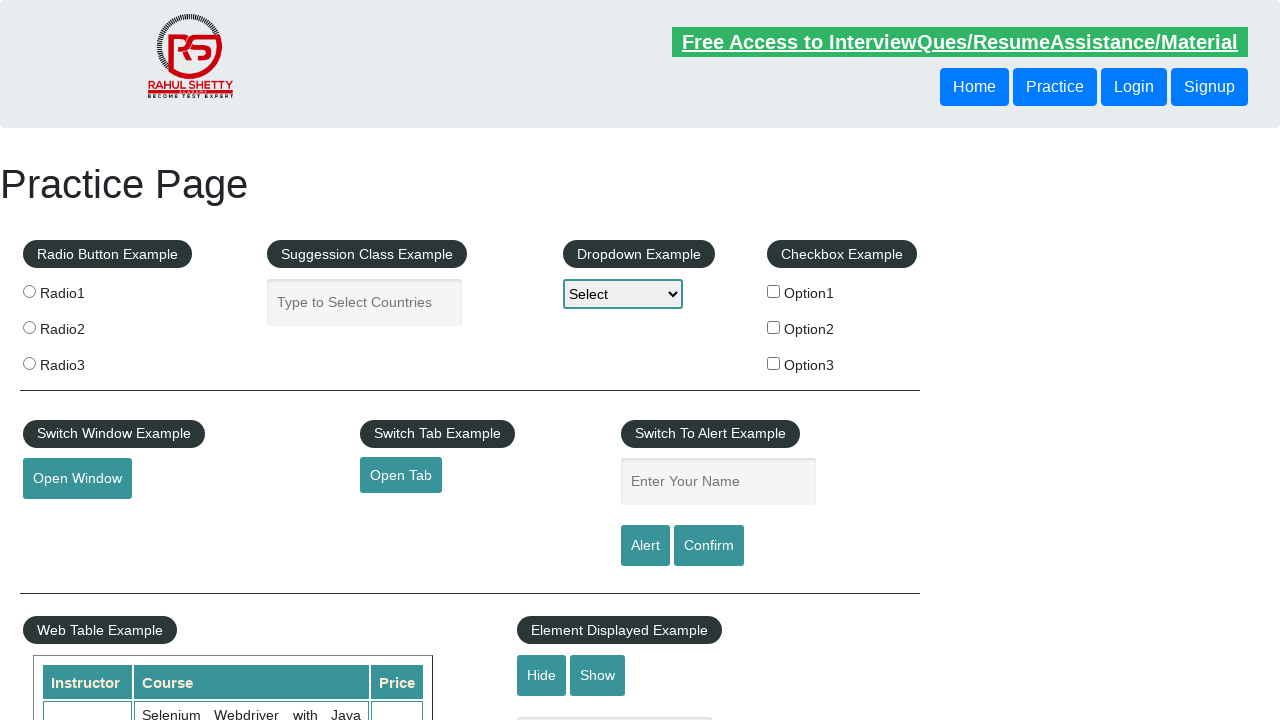

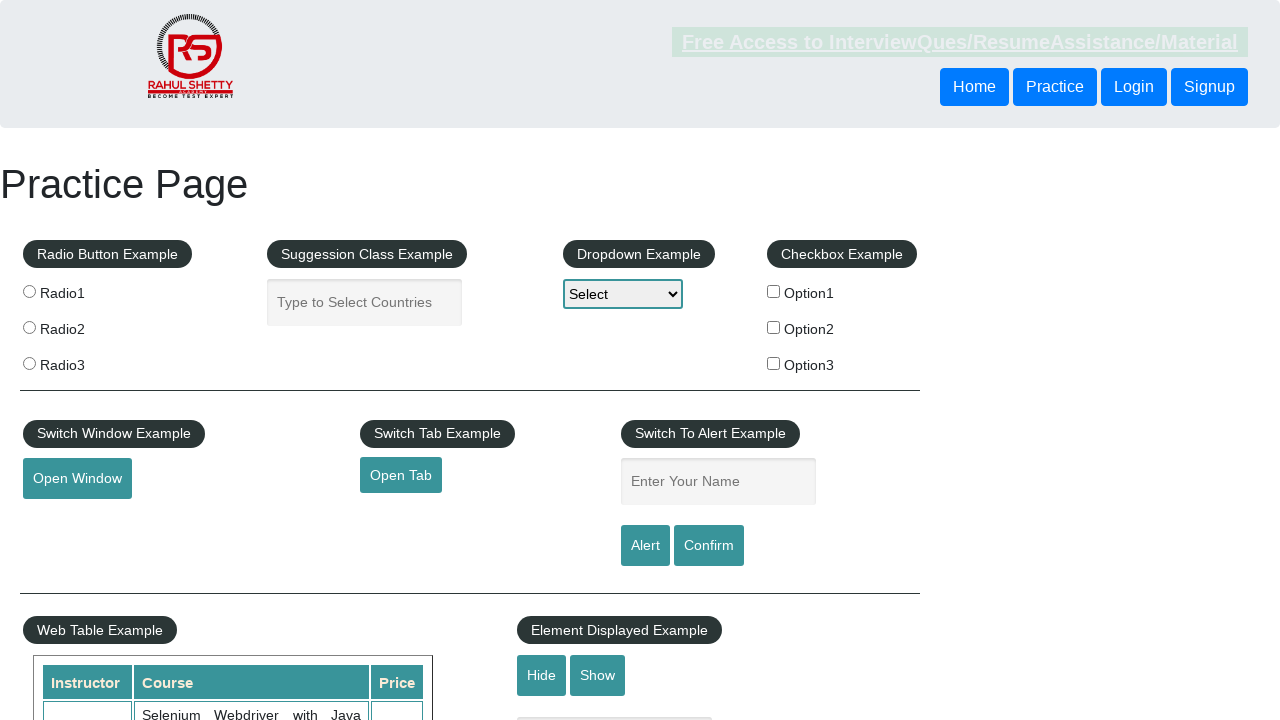